Basic sanity check that navigates to a postpaid plans page and waits briefly to verify the page loads successfully

Starting URL: https://nget.digipay.my/plans/postpaid/PBH6100266

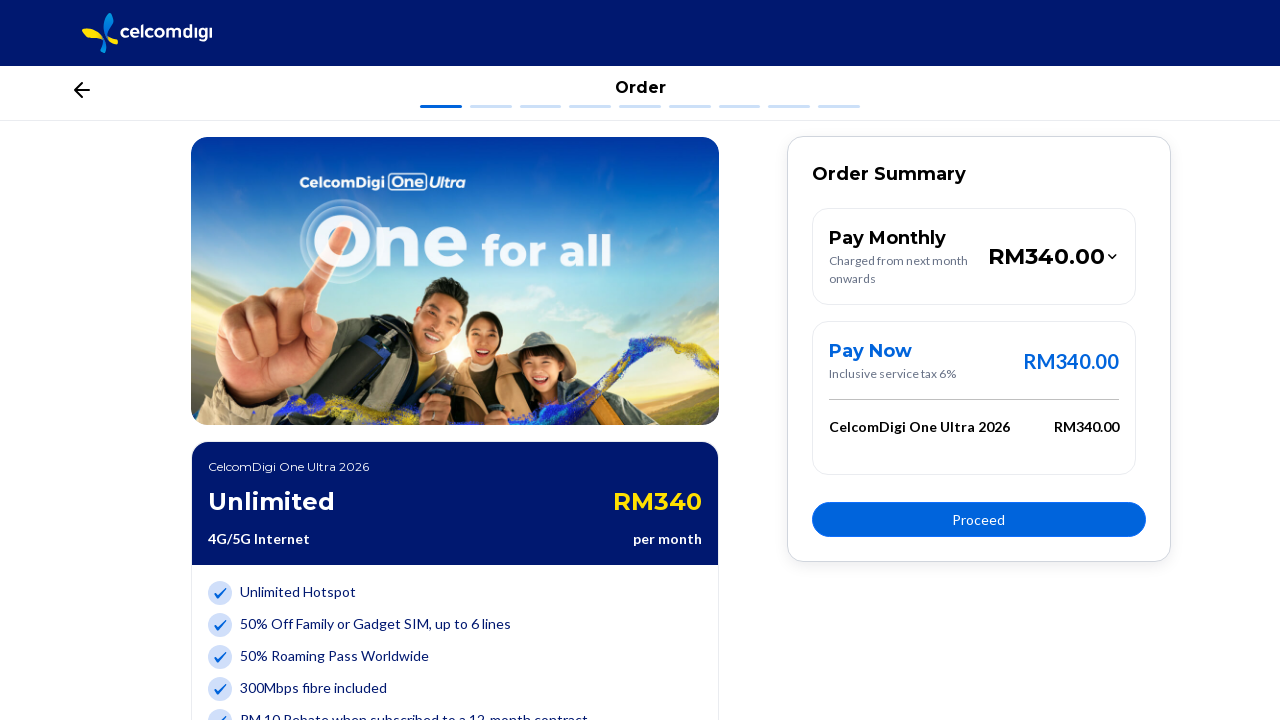

Navigated to postpaid plans page
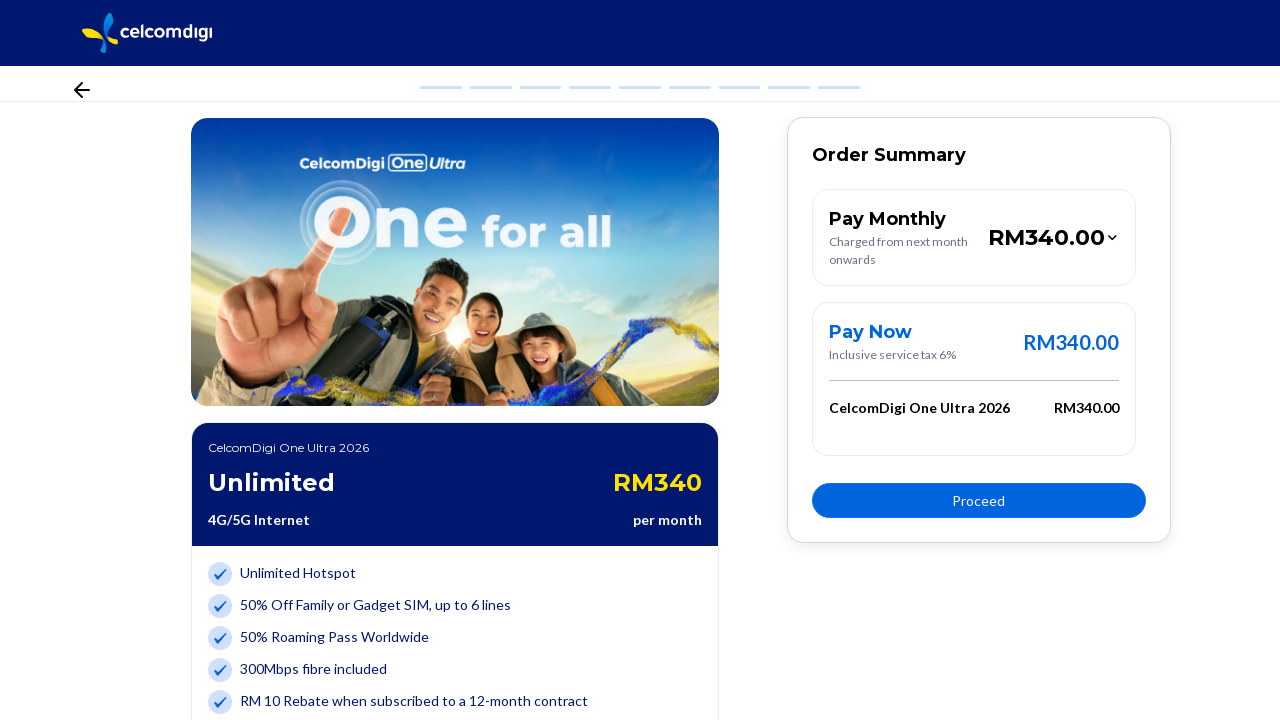

Waited 1 second for page to load
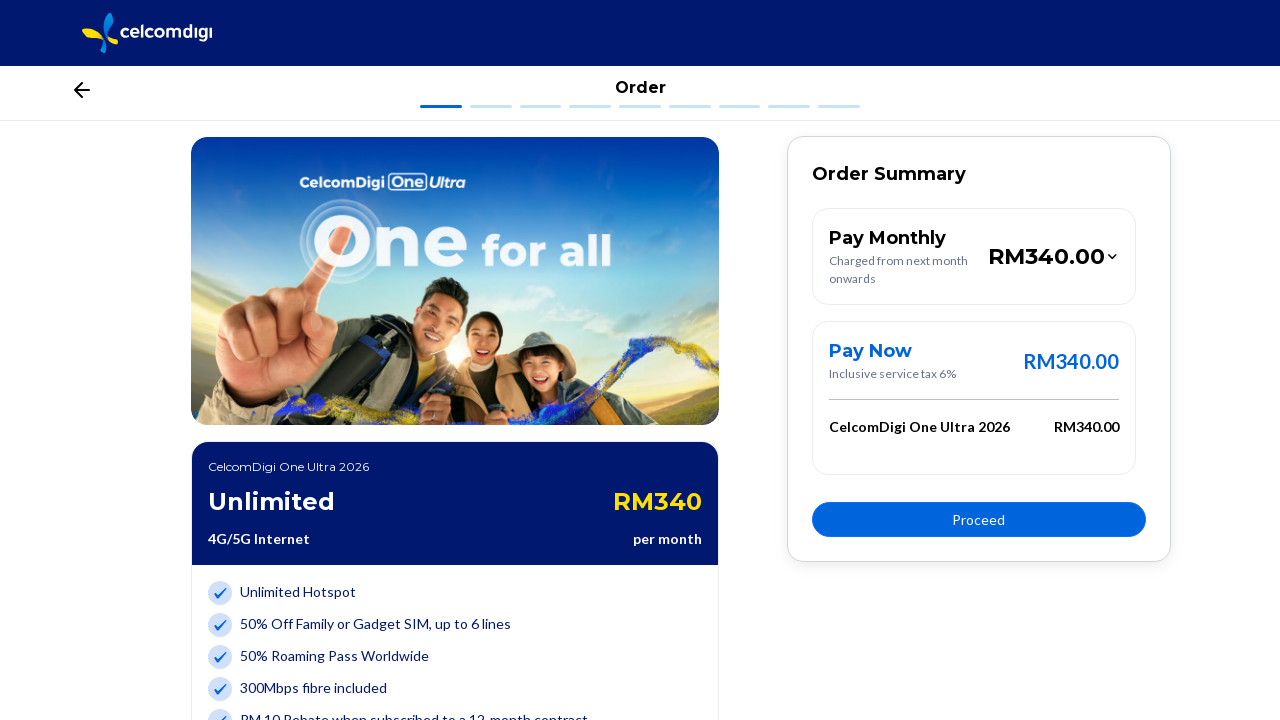

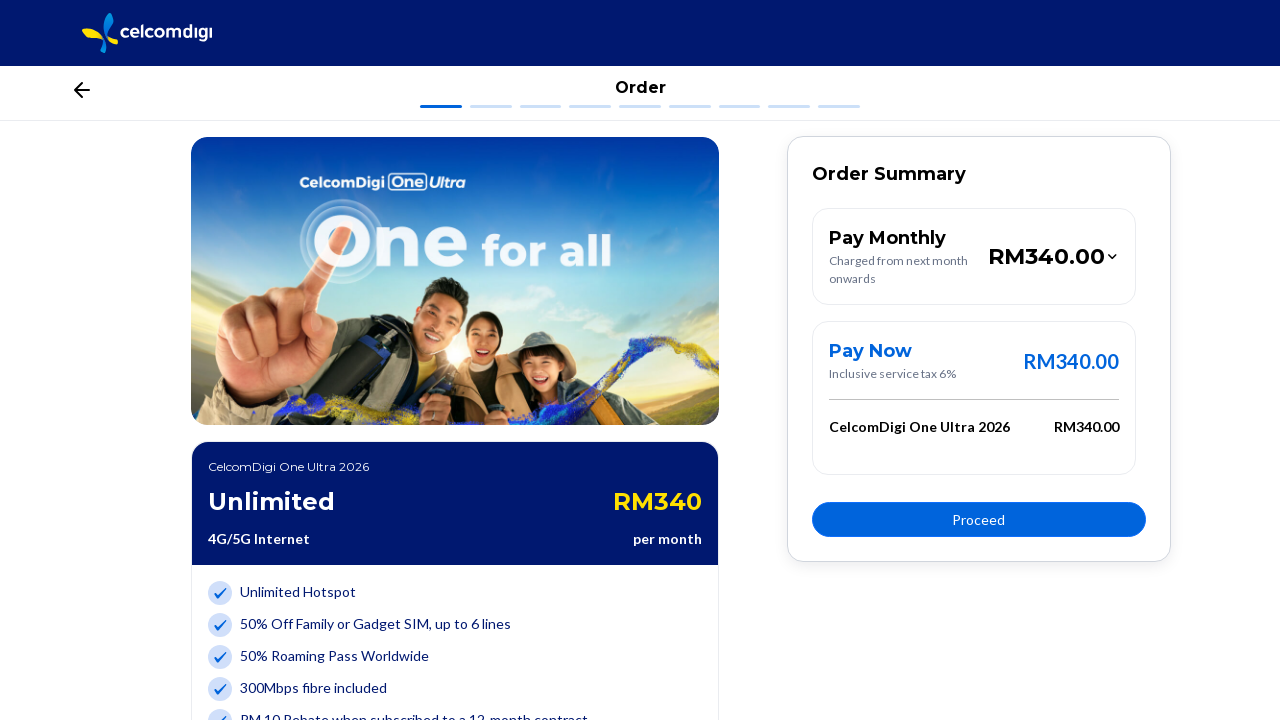